Tests that entering a number above 100 displays the correct error message "Number is too big"

Starting URL: https://kristinek.github.io/site/tasks/enter_a_number

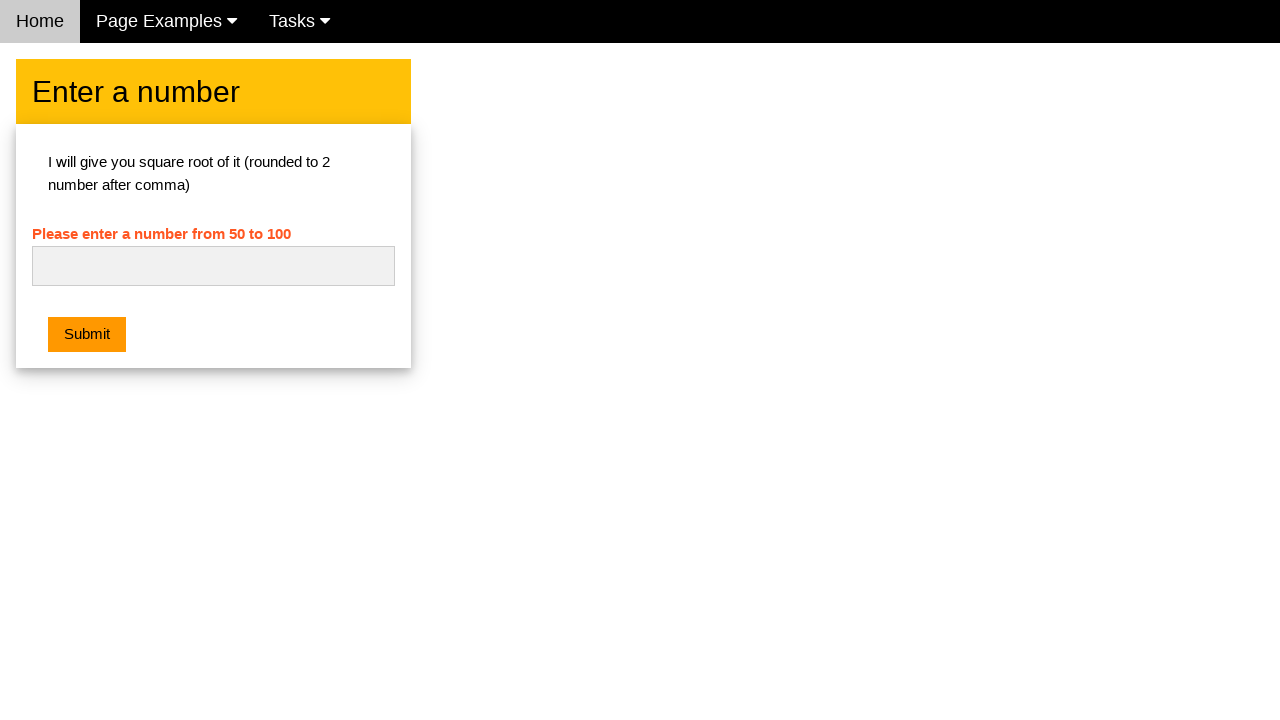

Navigated to the enter a number task page
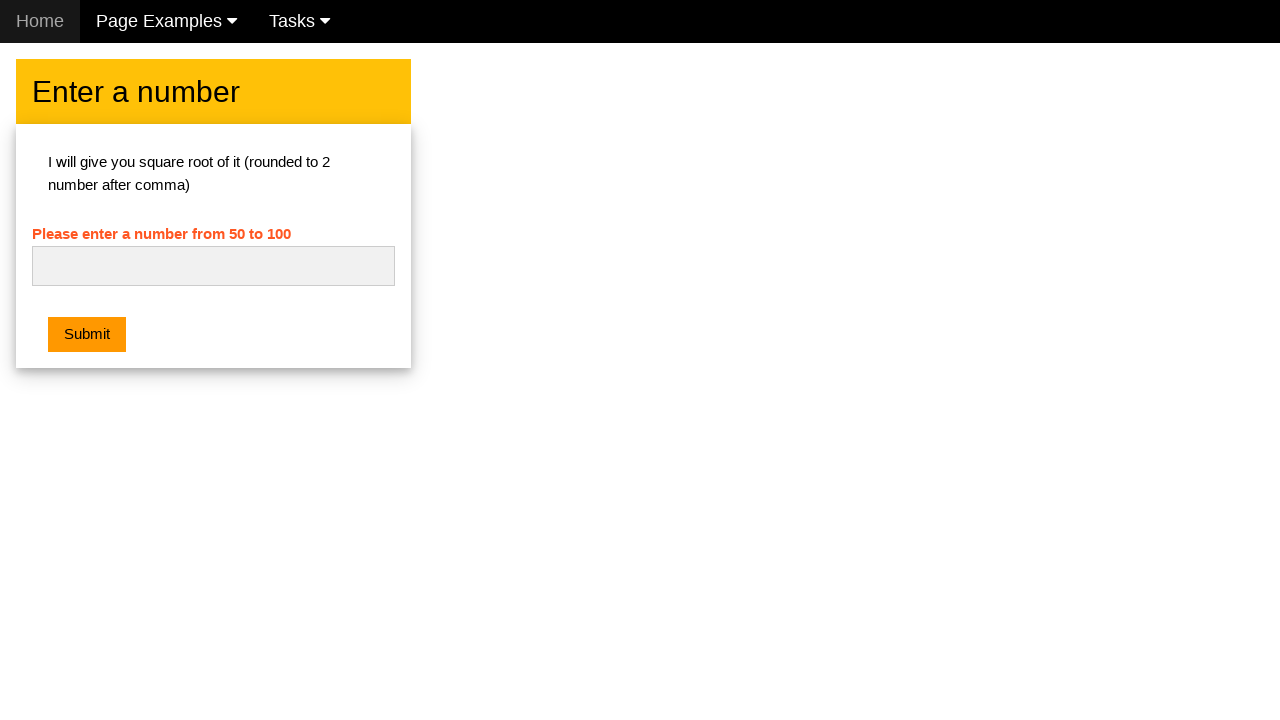

Filled number input field with '101' on #numb
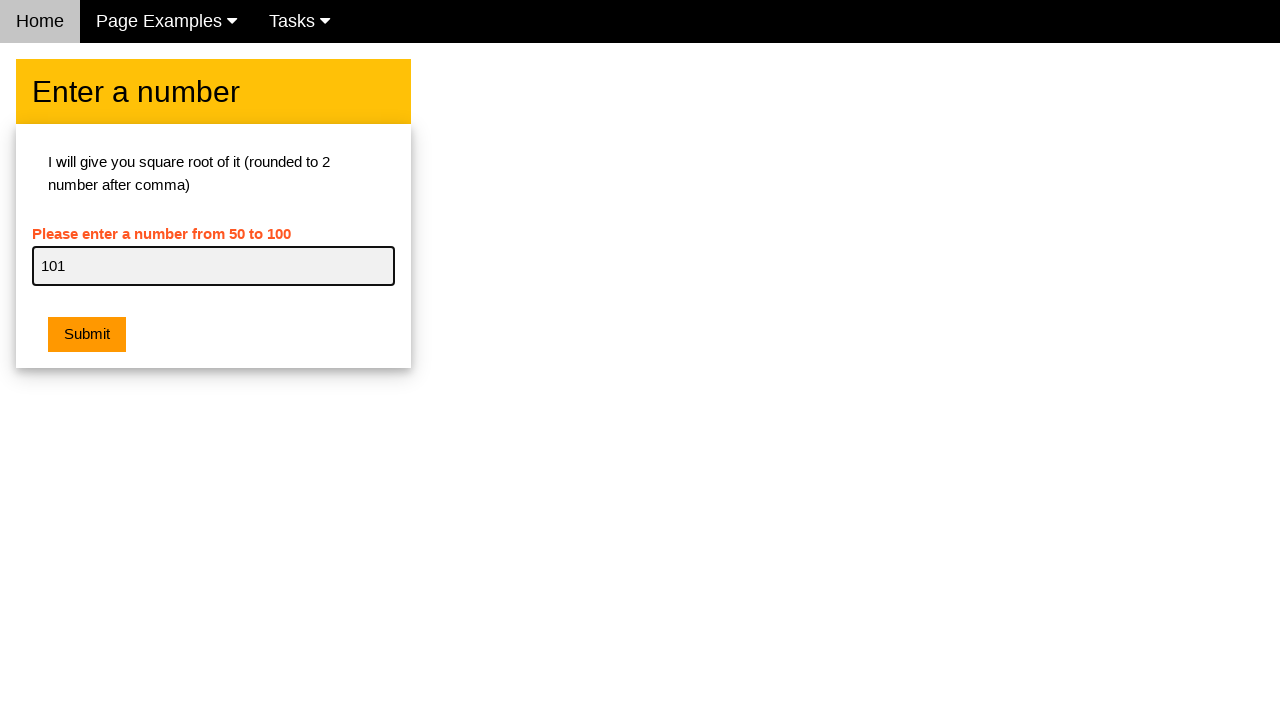

Clicked submit button at (87, 335) on button
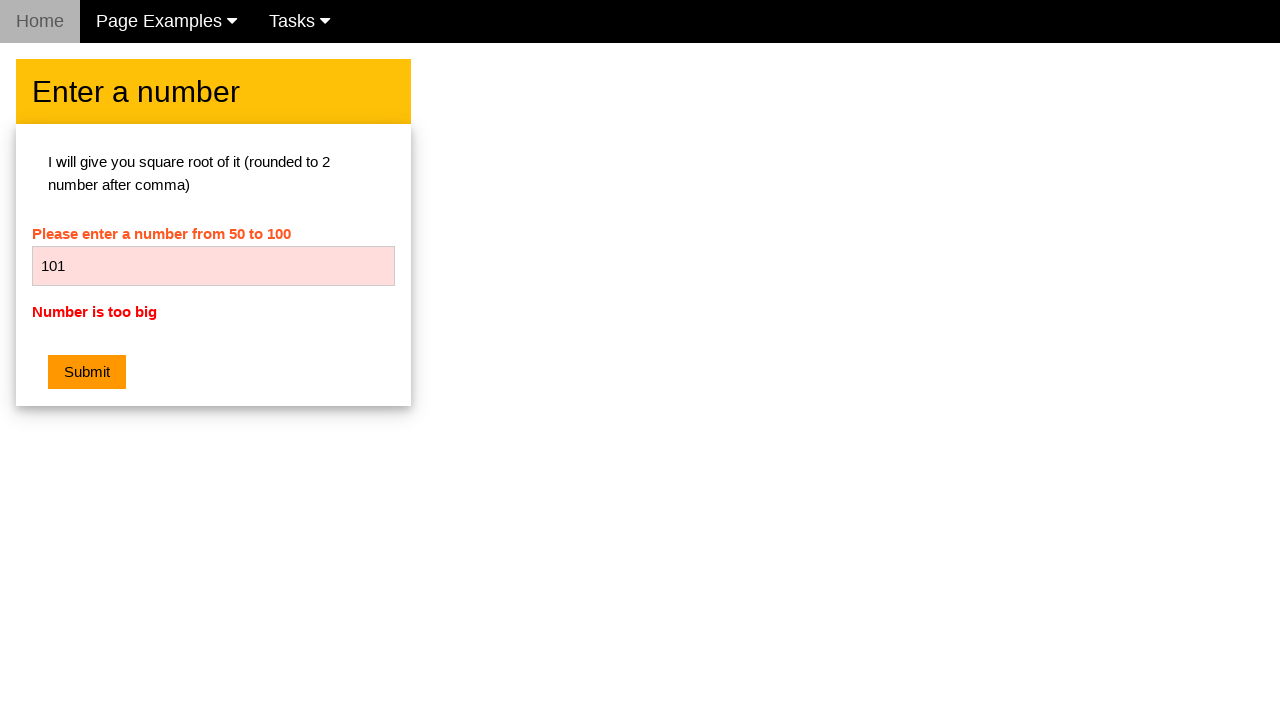

Error message element appeared
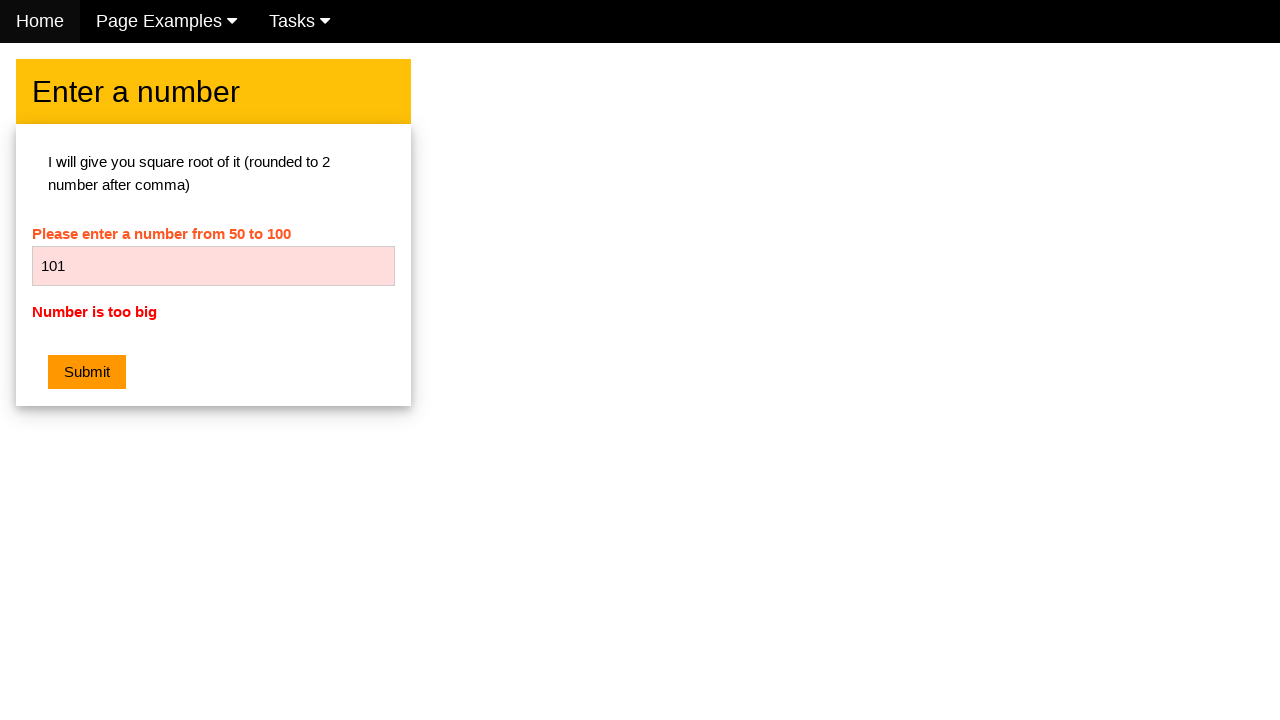

Verified error message is visible
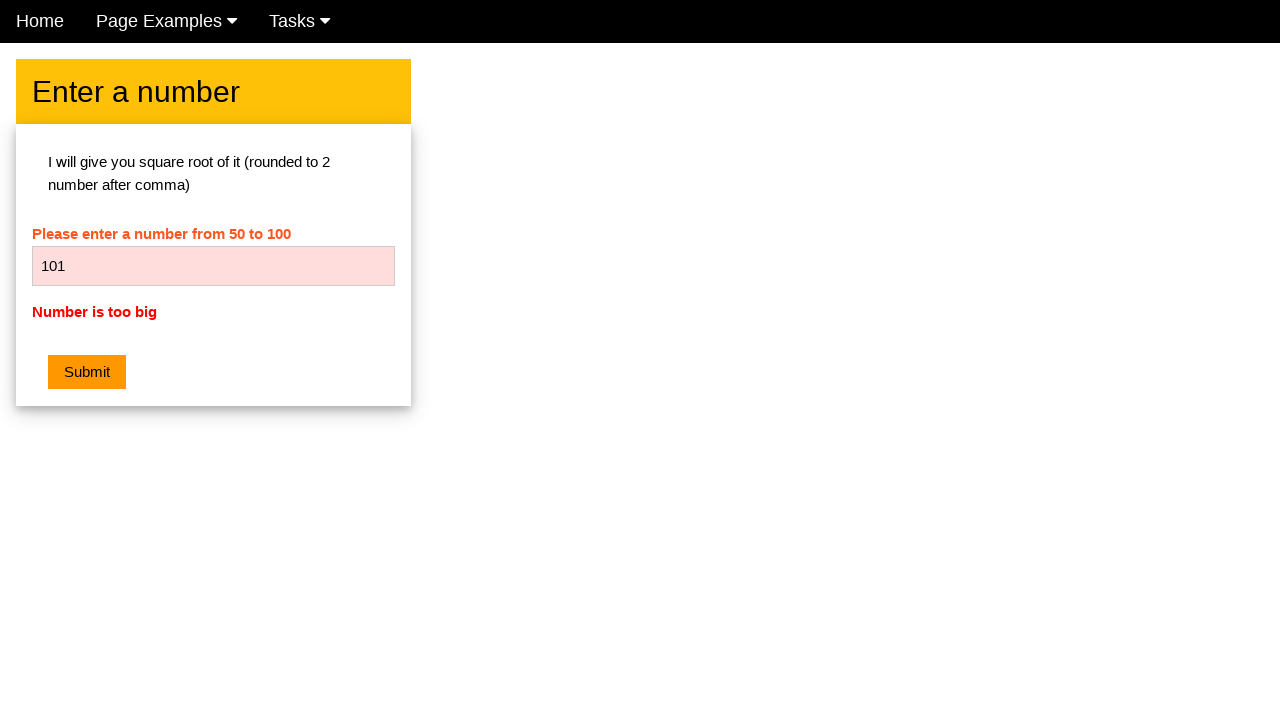

Verified error message text is 'Number is too big'
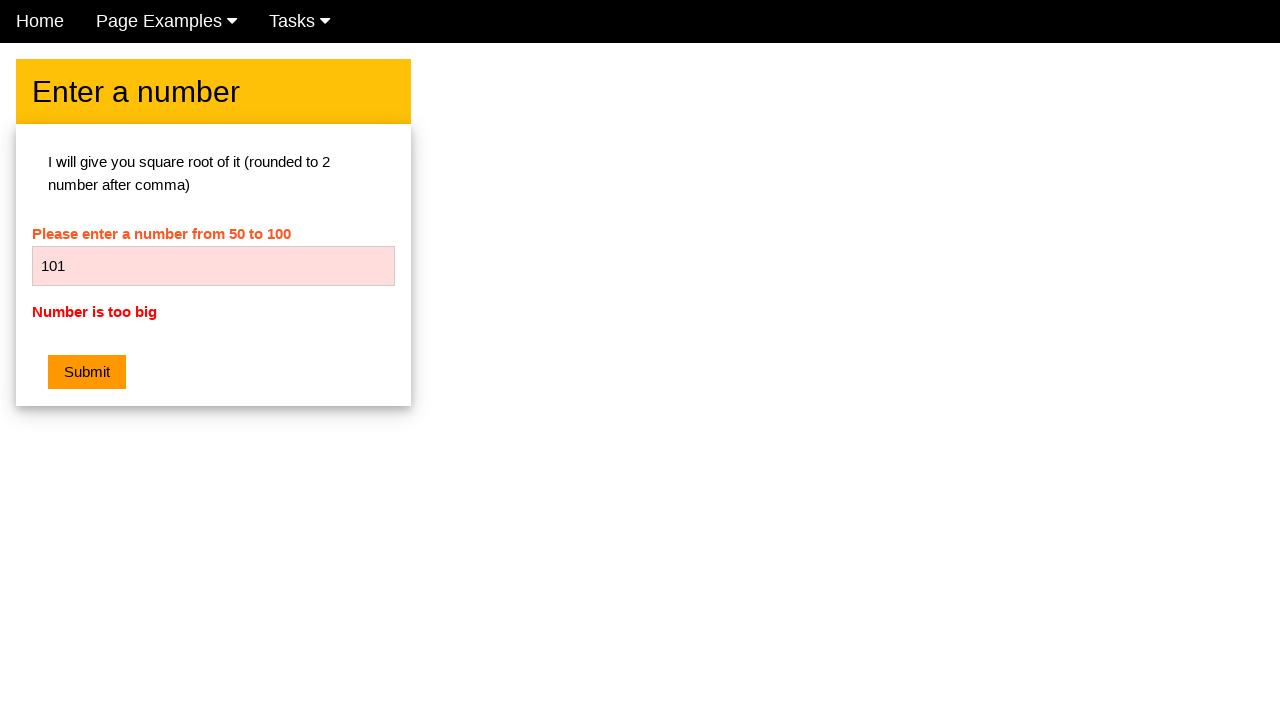

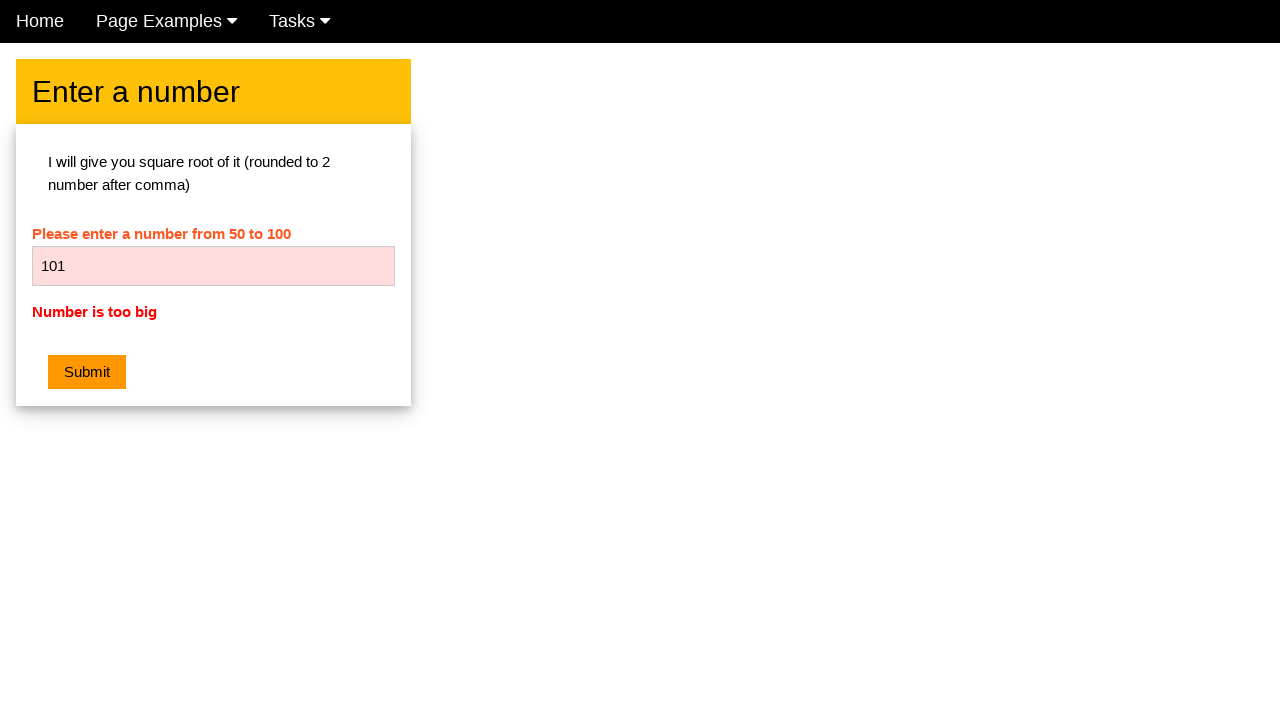